Tests various JavaScript alert types including simple alerts, timed alerts, confirmation dialogs, and prompt dialogs with text input

Starting URL: https://demoqa.com/alerts

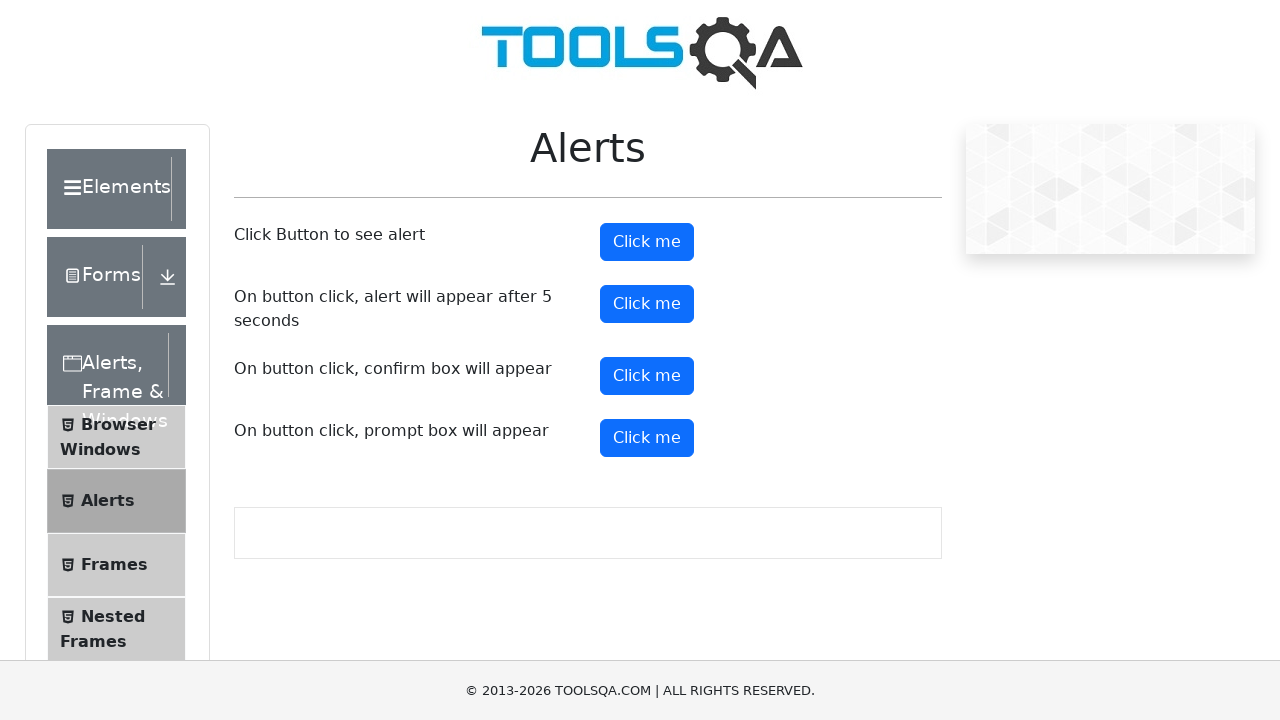

Clicked simple alert button at (647, 242) on #alertButton
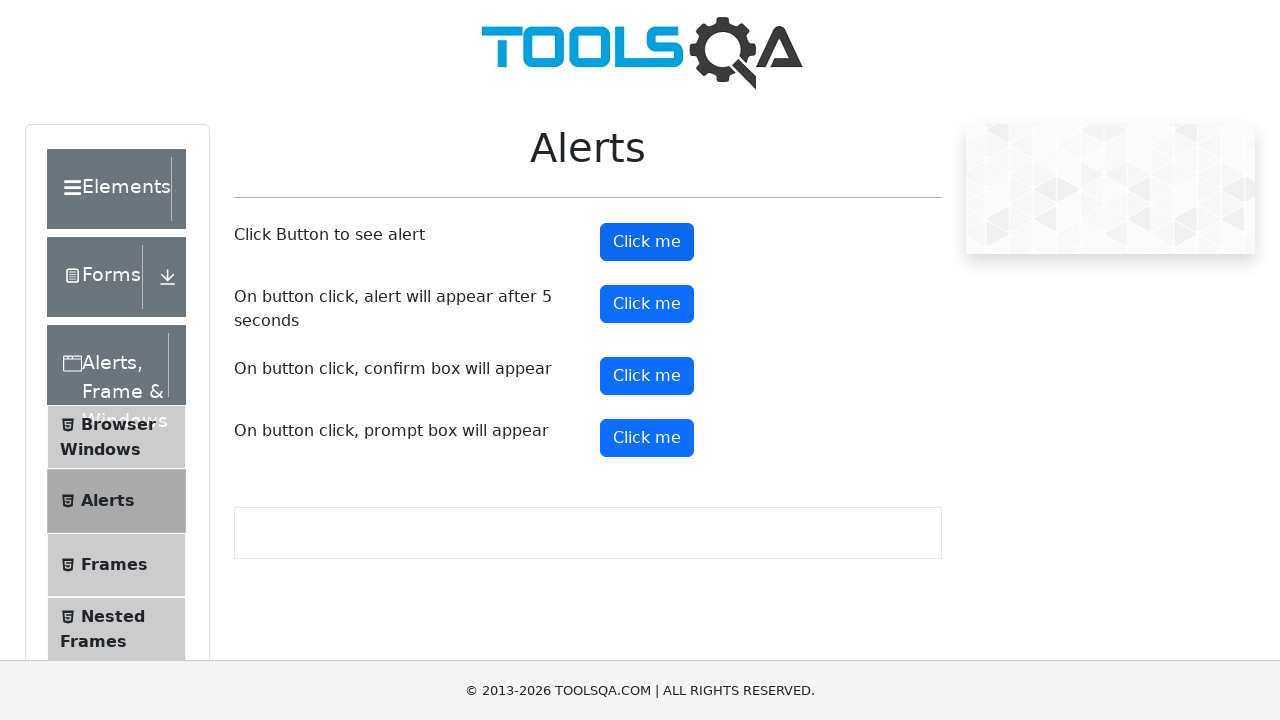

Set up dialog handler to accept alerts
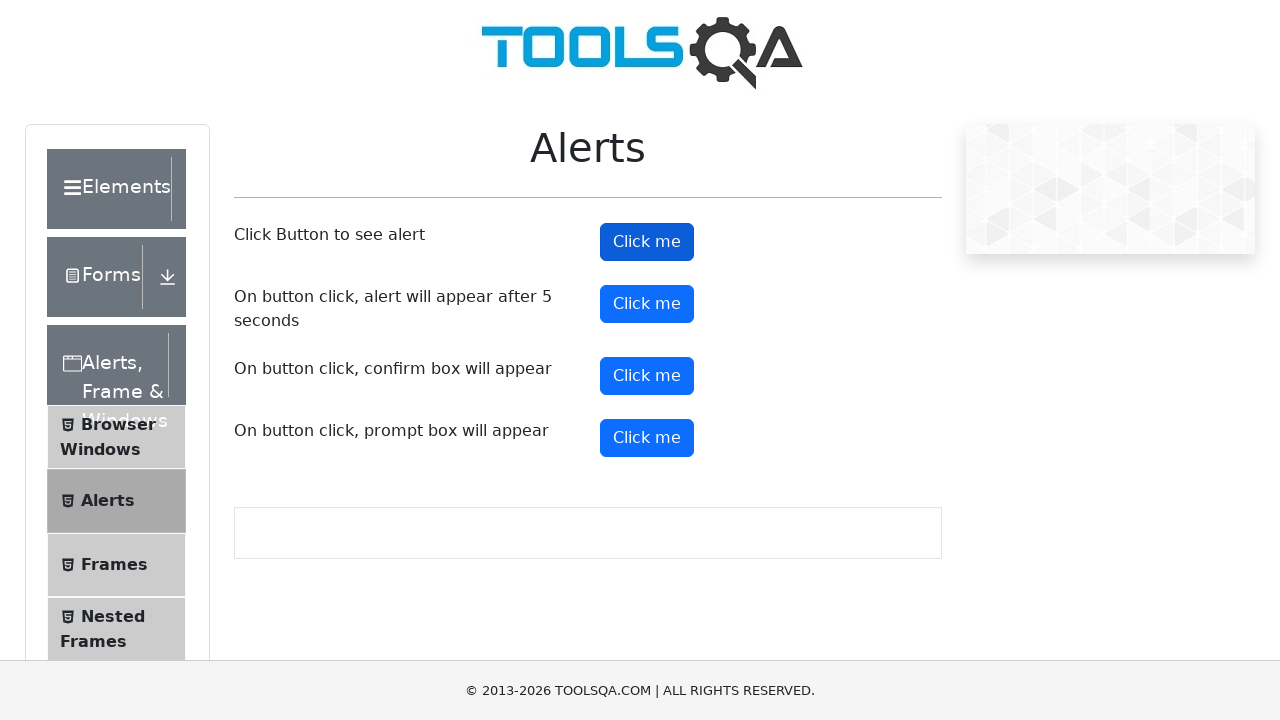

Waited 1 second for alert to process
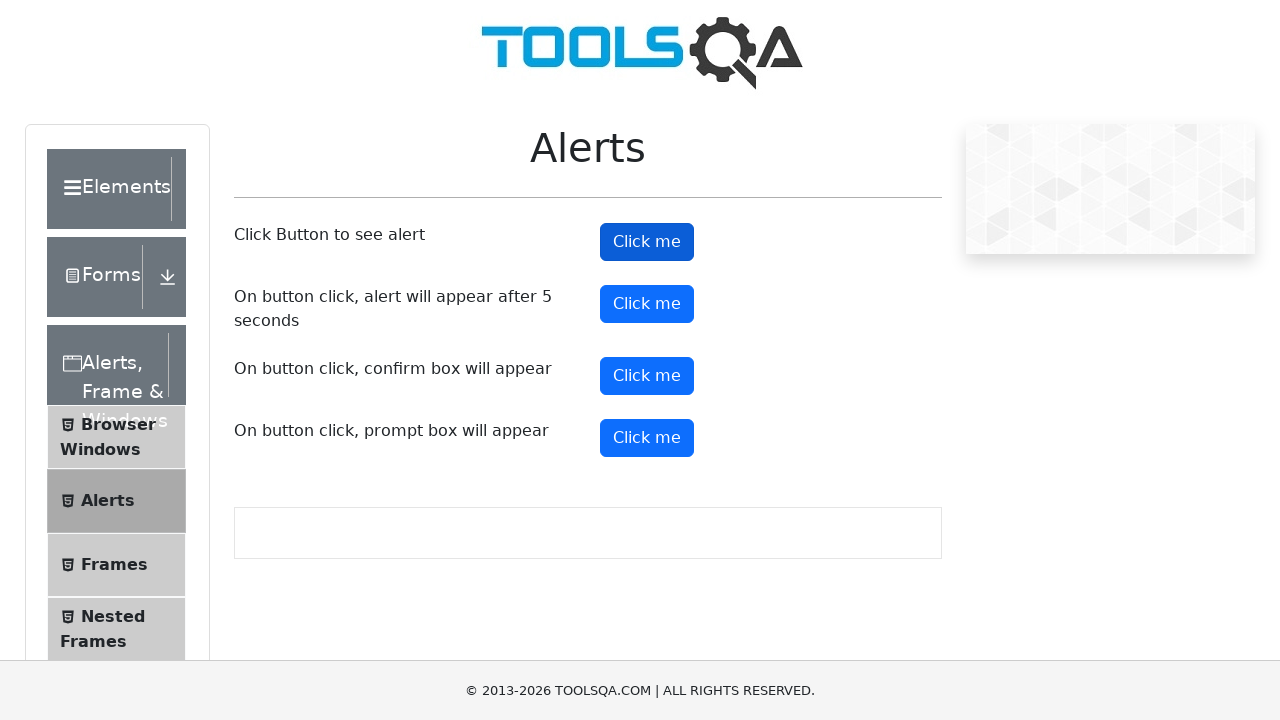

Clicked timer alert button at (647, 304) on #timerAlertButton
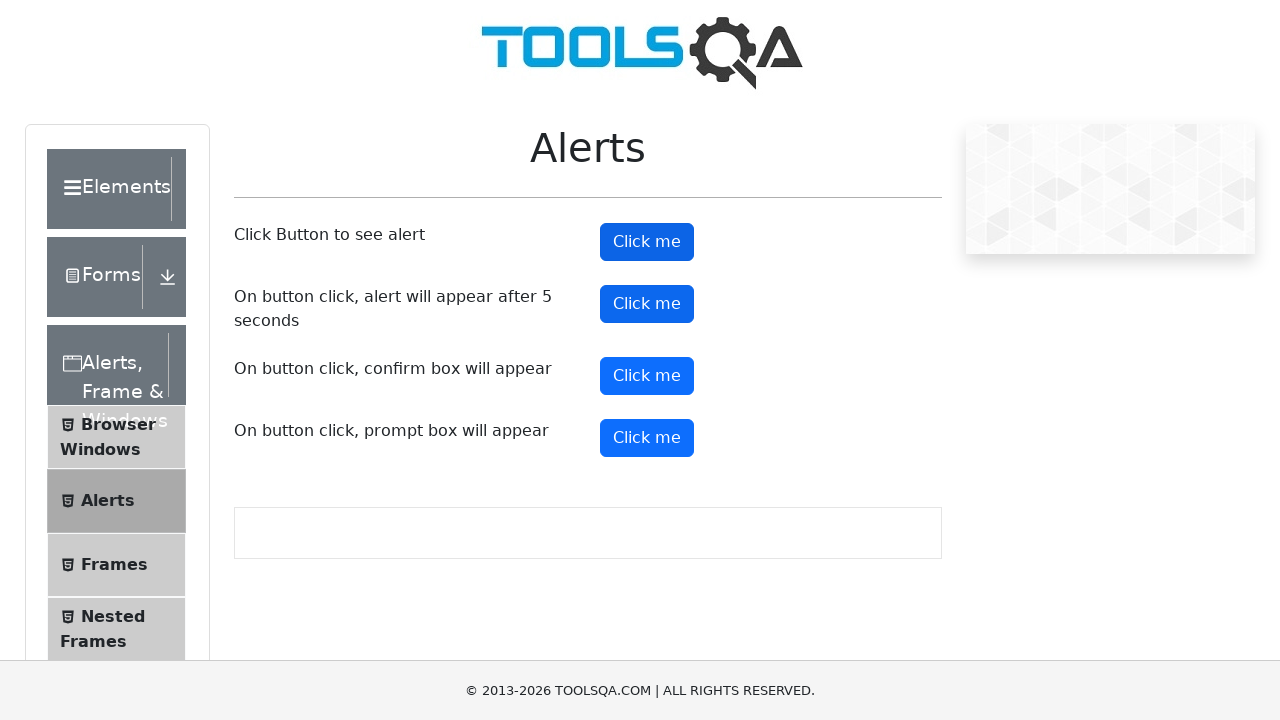

Waited 6 seconds for timed alert to appear and be handled
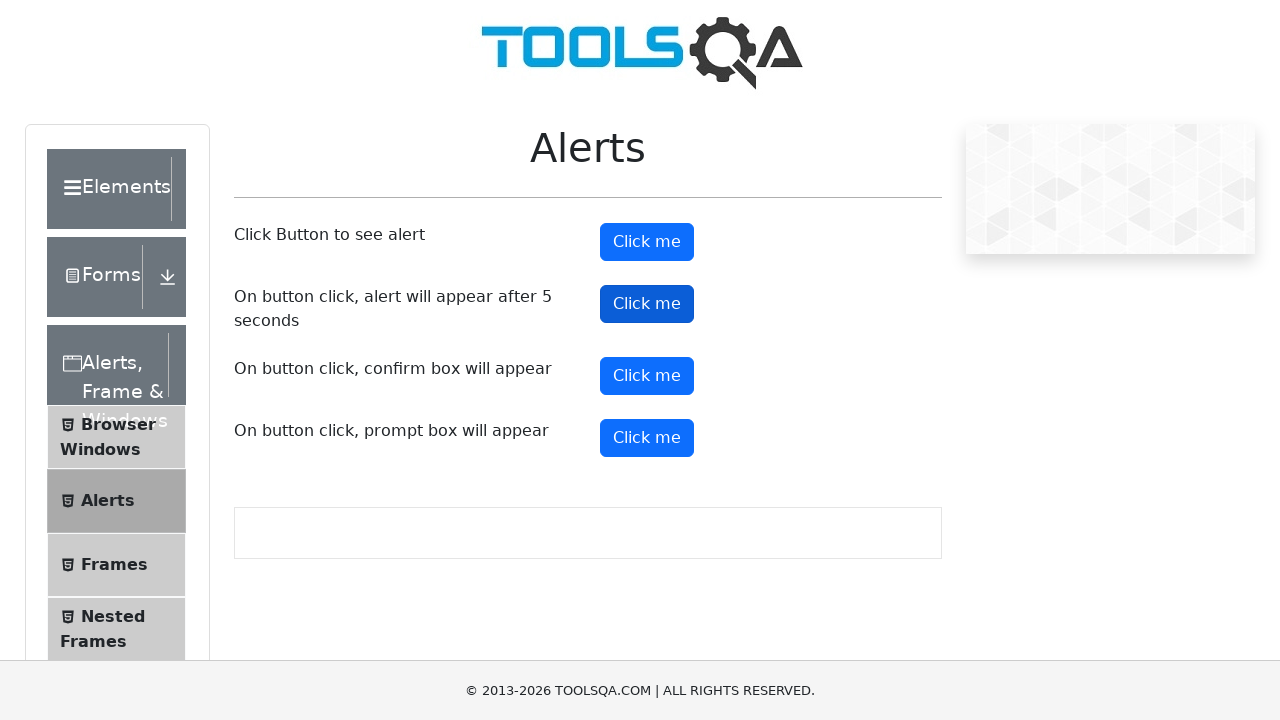

Clicked confirmation dialog button at (647, 376) on #confirmButton
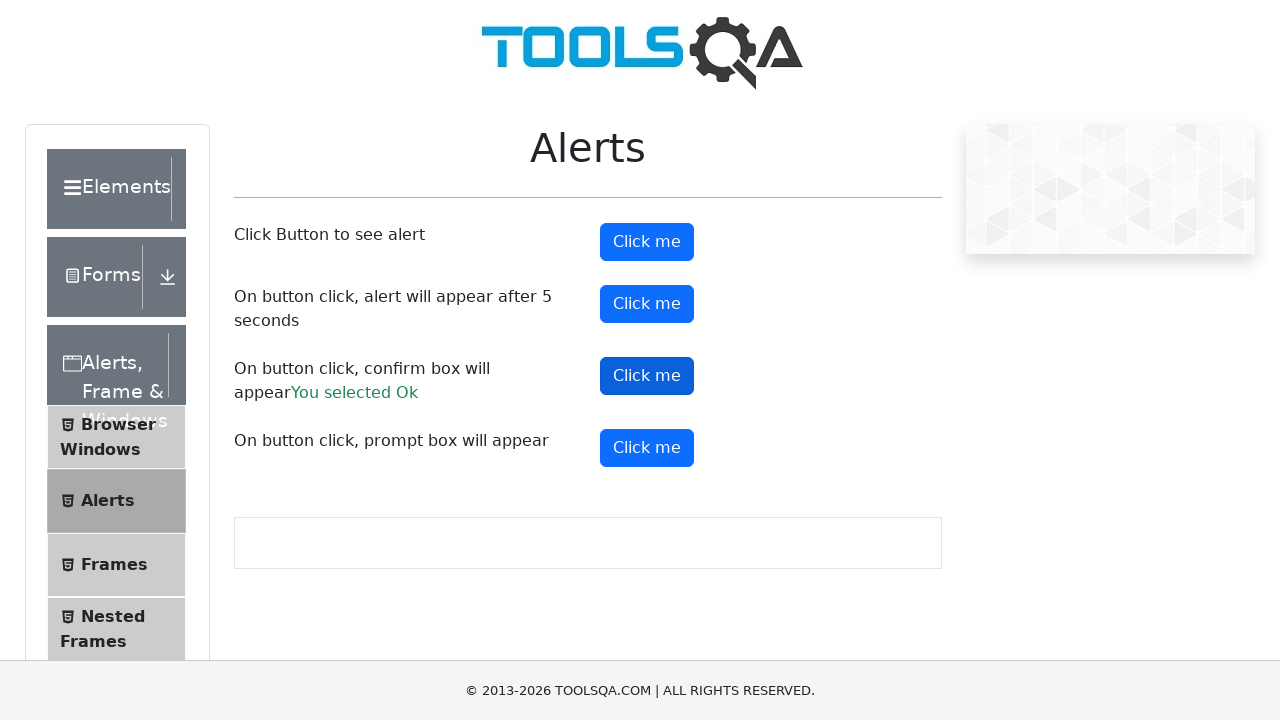

Waited 1 second for confirmation dialog to process
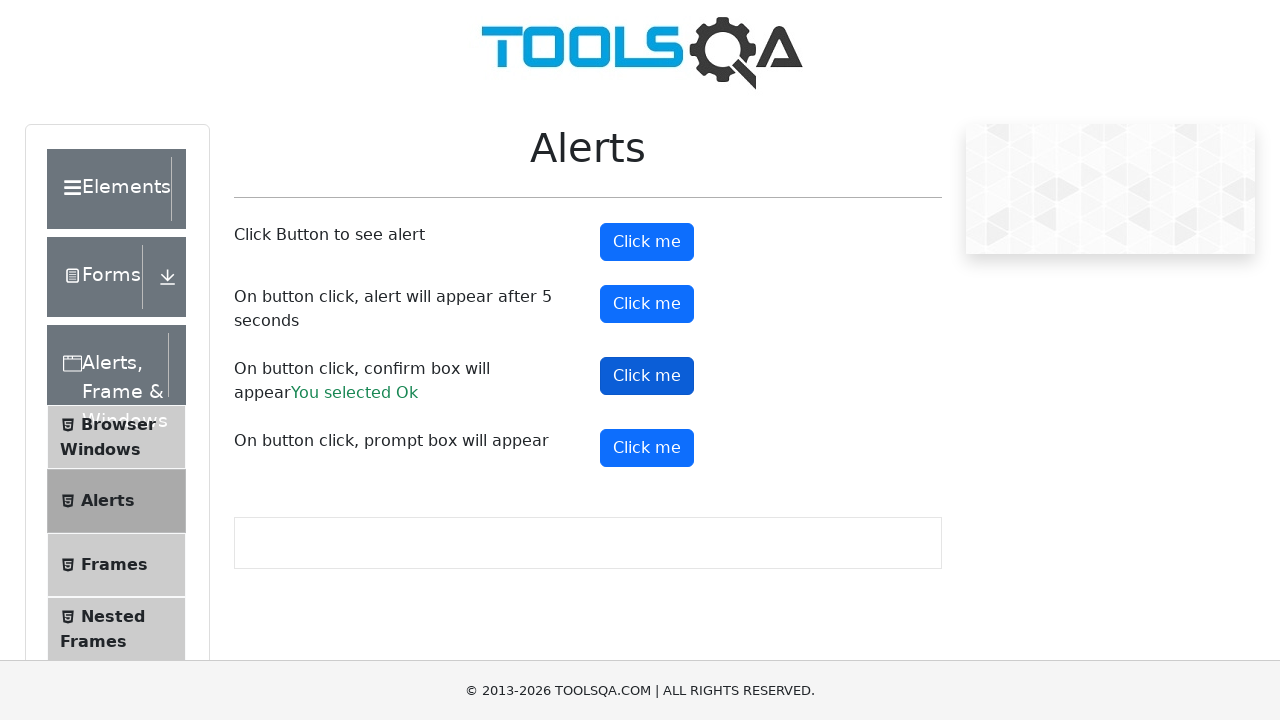

Set up dialog handler to accept prompts with text 'John Smith'
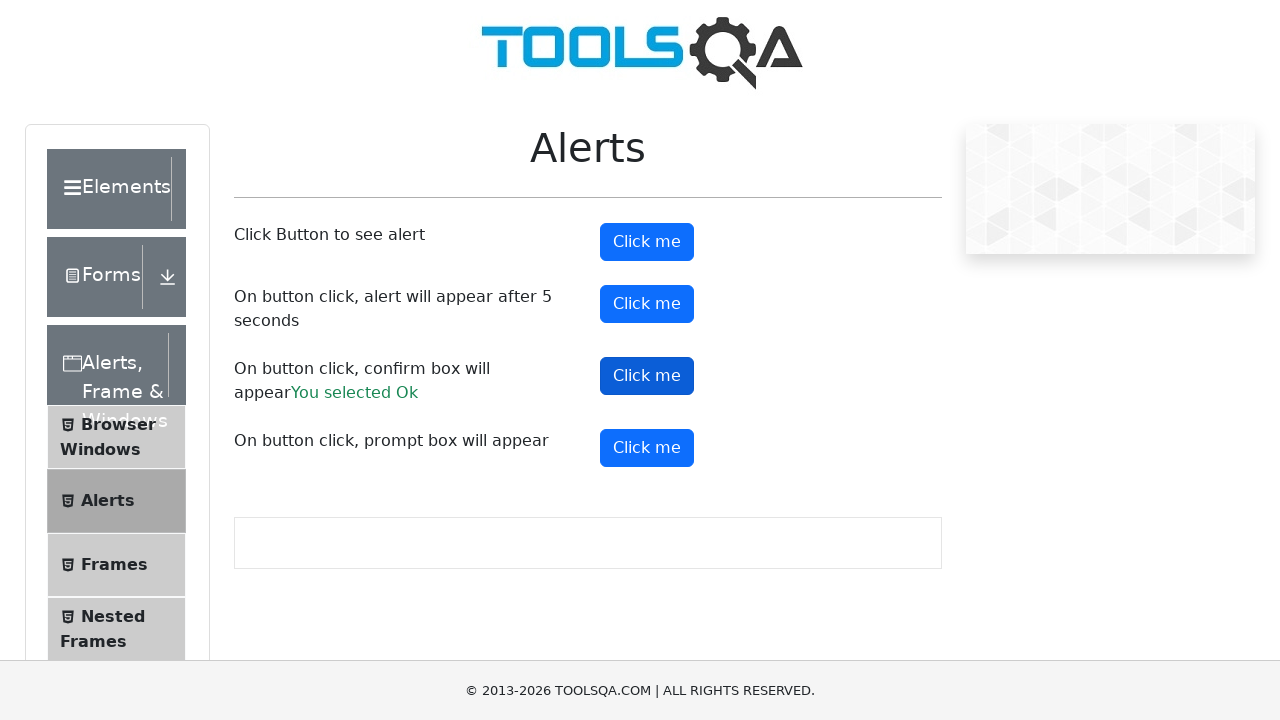

Clicked prompt dialog button at (647, 448) on #promtButton
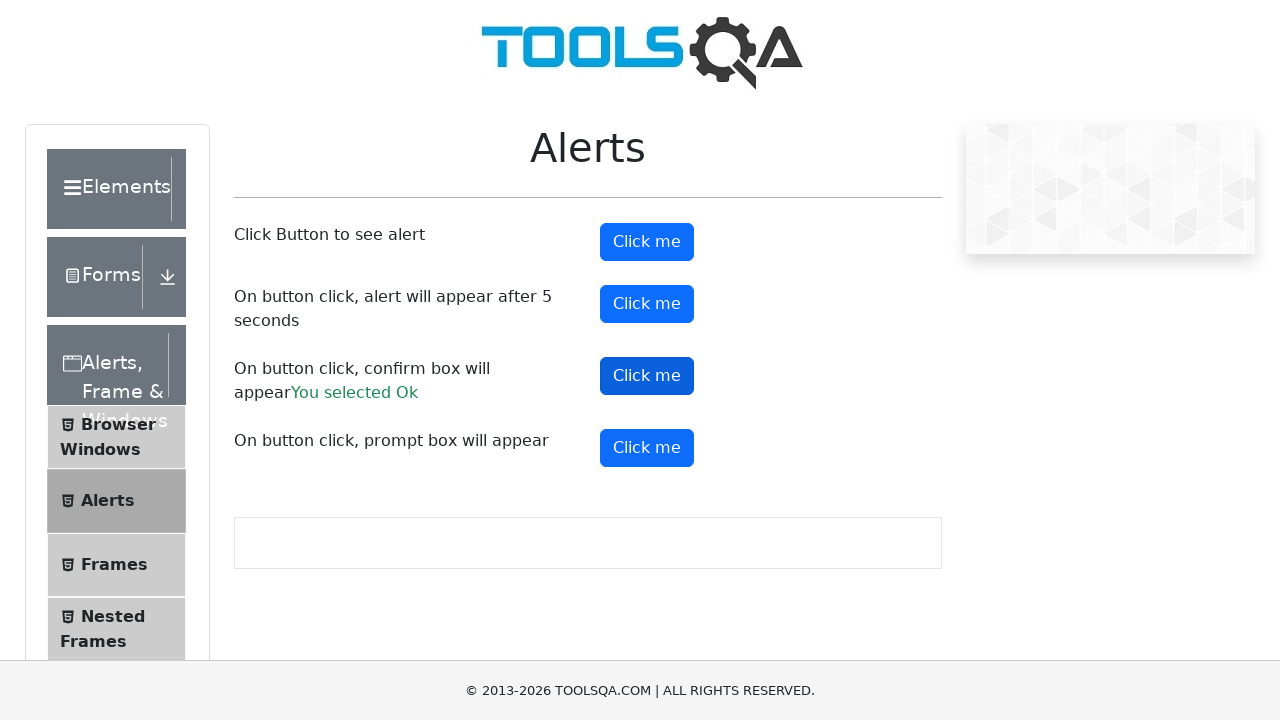

Waited 2 seconds for prompt dialog to process
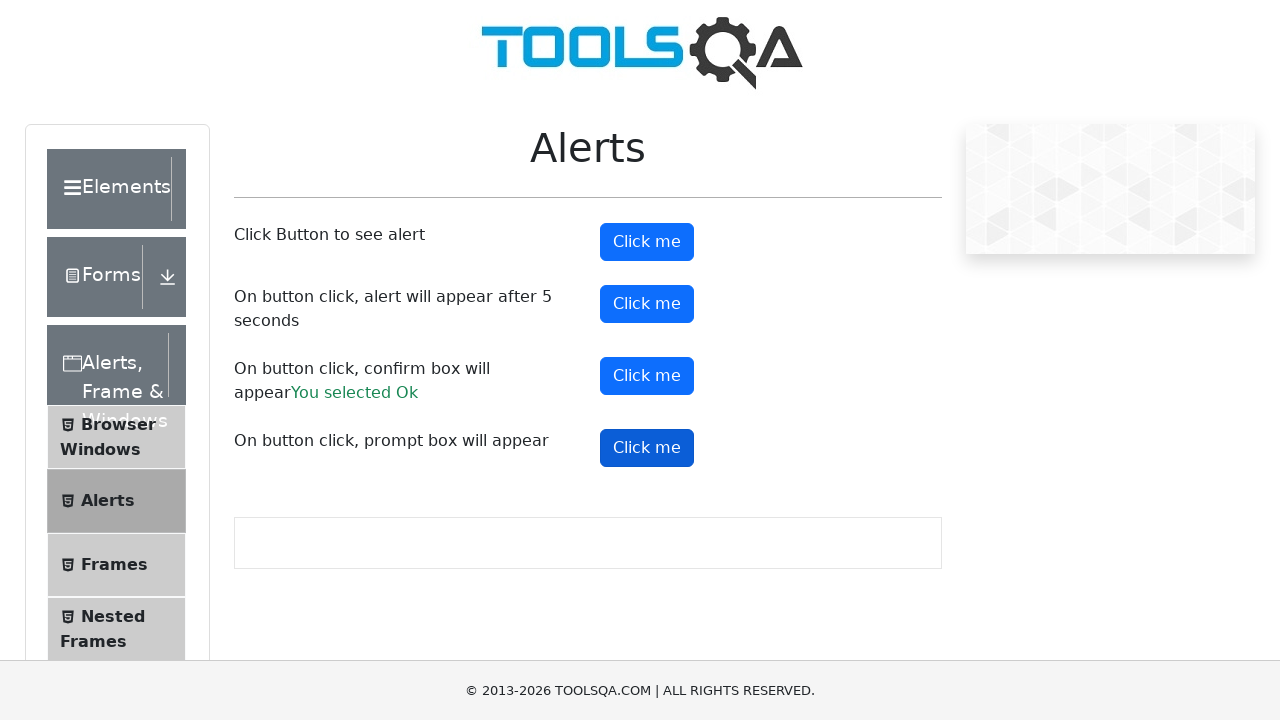

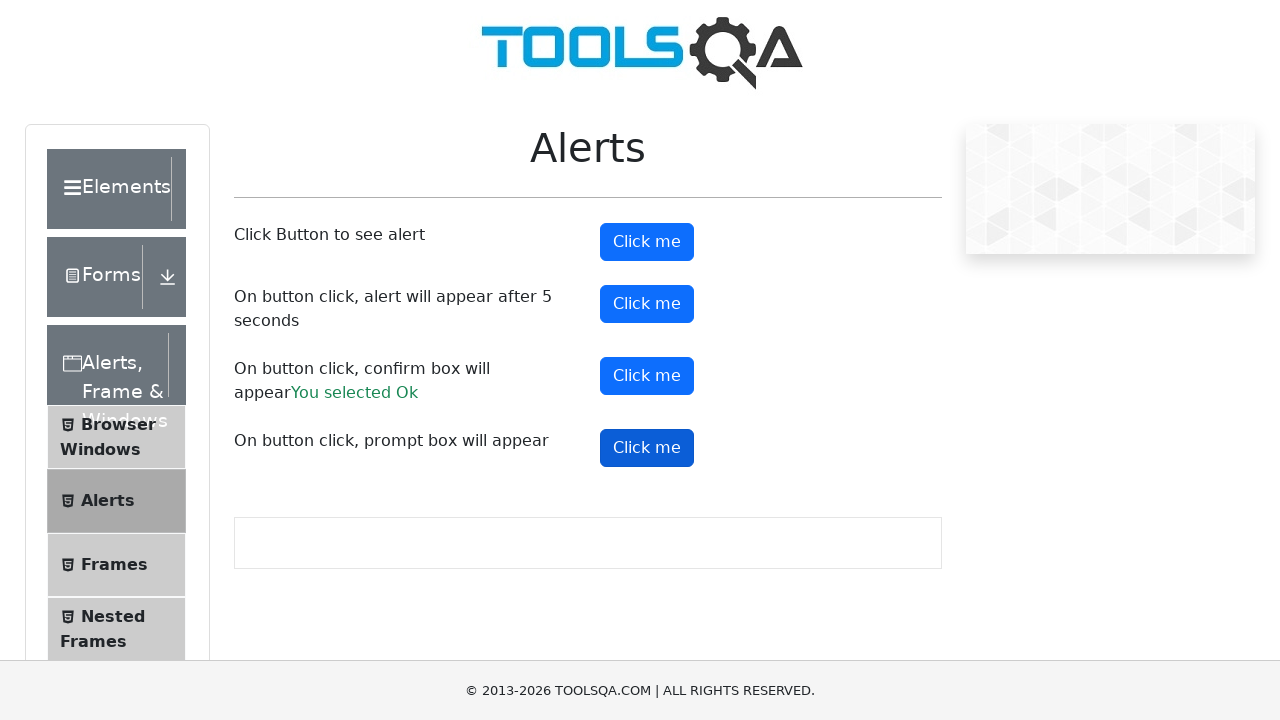